Confirms the discovery page is accessible by clicking the Discovery tab from the homepage and verifying the page title

Starting URL: https://www.hydroshare.org

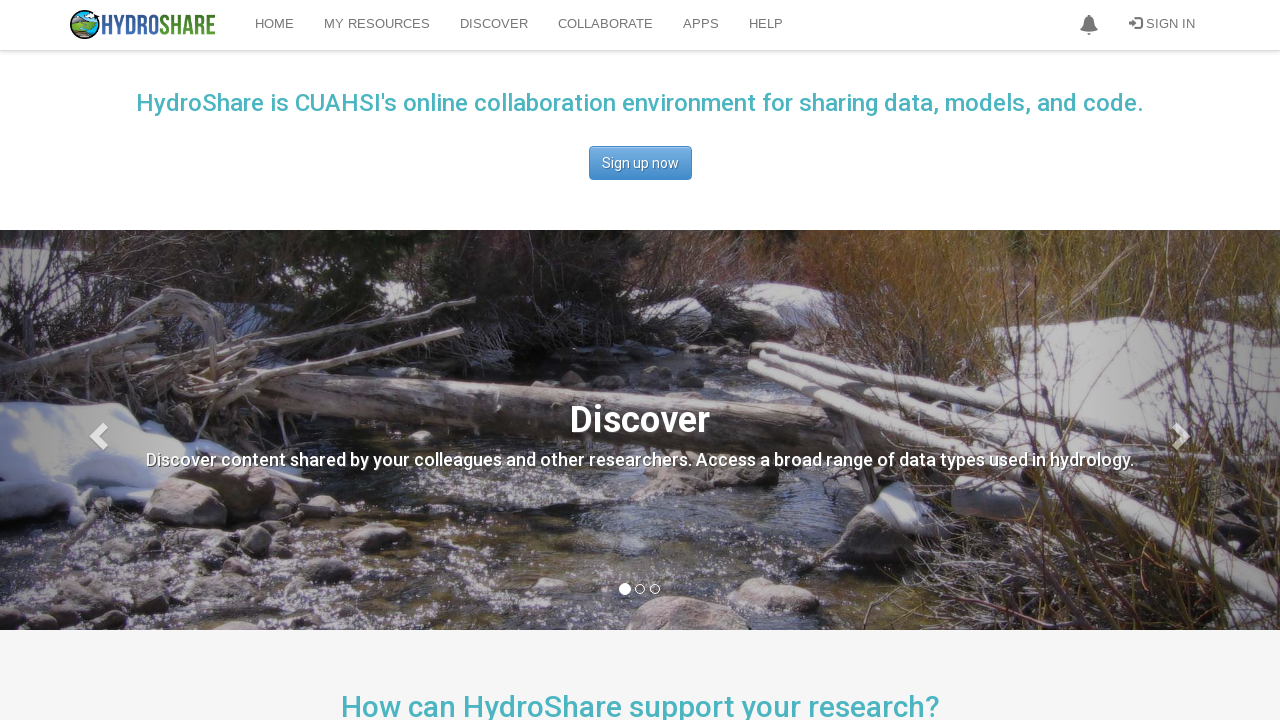

Clicked on the Discovery tab in the navigation at (494, 24) on #dropdown-menu-search
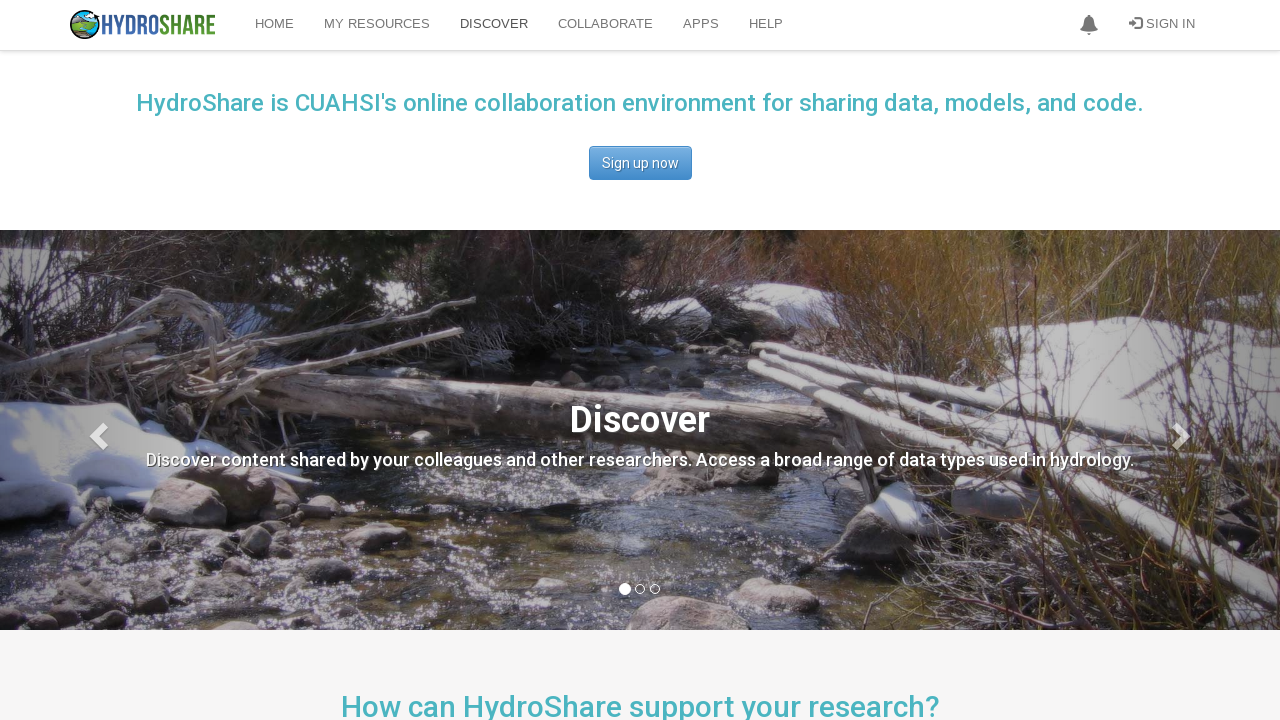

Waited for page to load (domcontentloaded state)
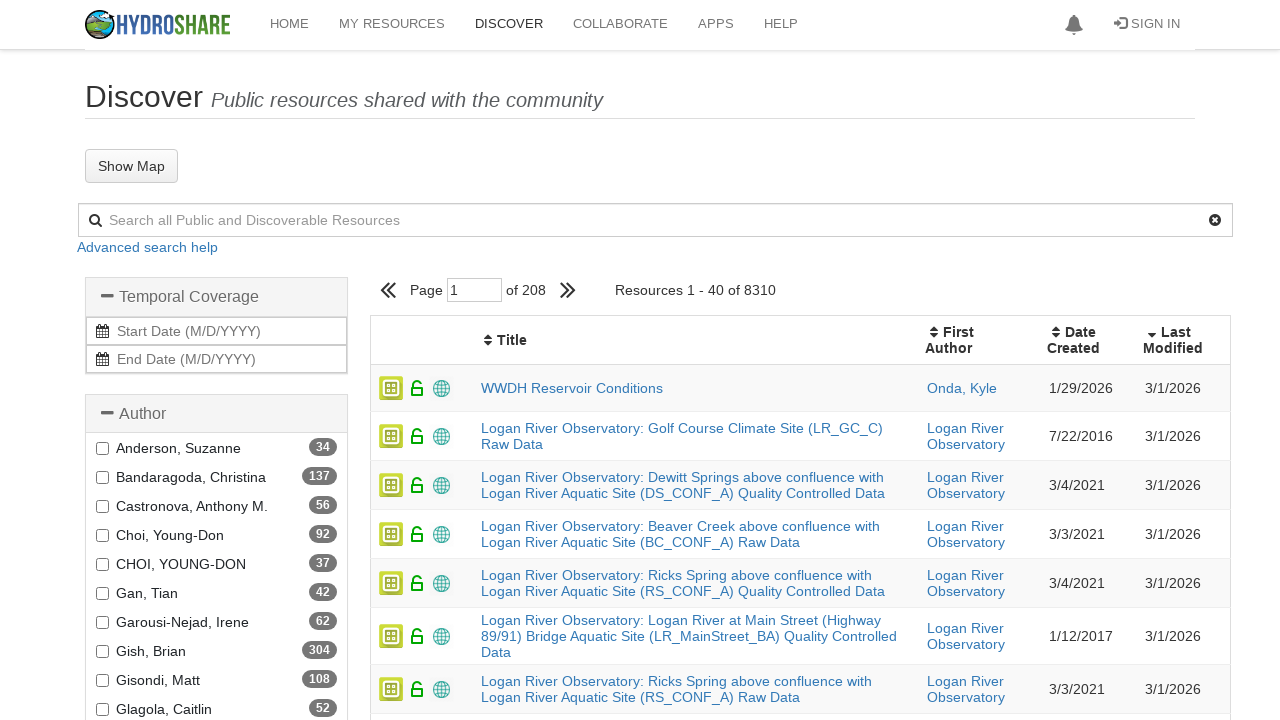

Verified page title contains 'Discover'
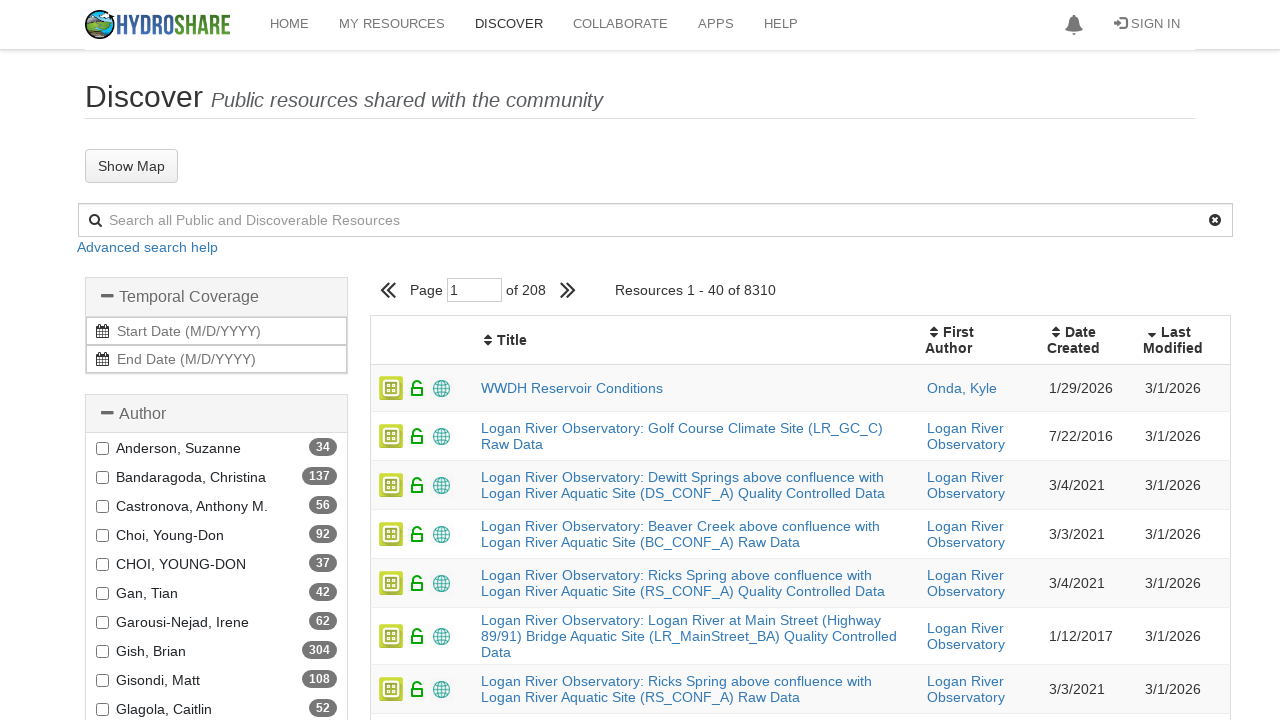

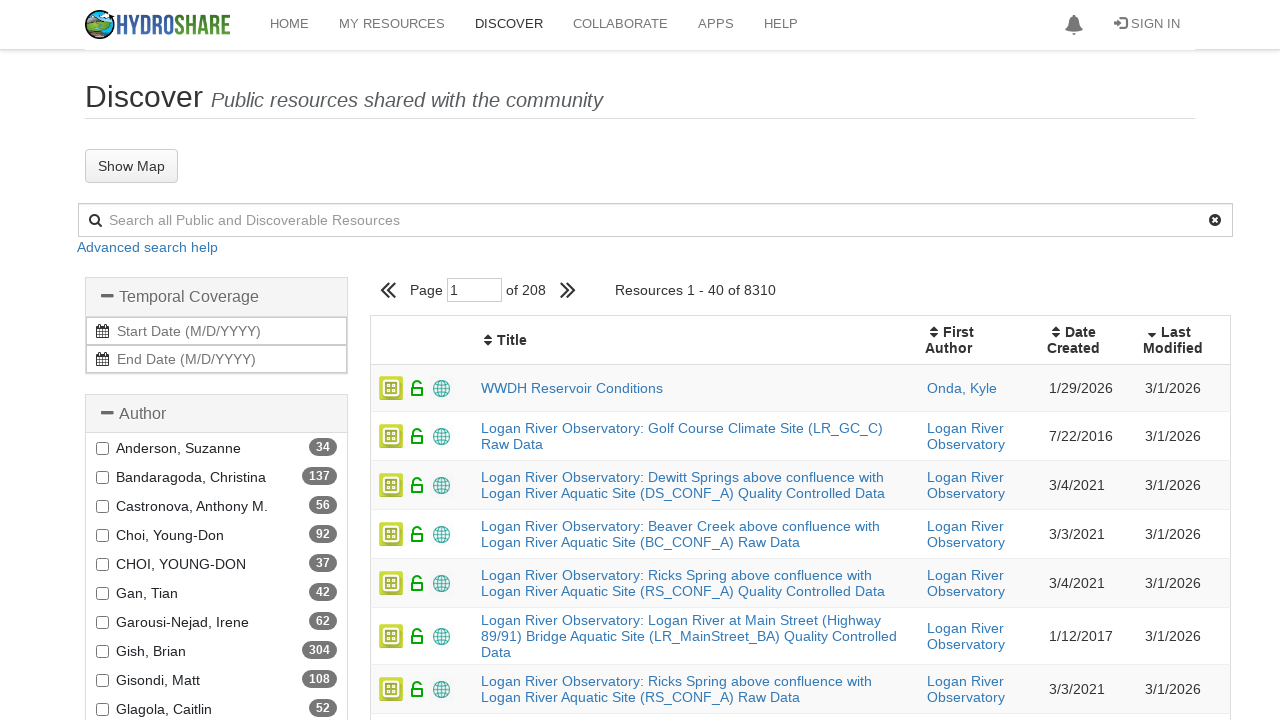